Tests a sign-up form by filling in full name and email fields, then submitting the form

Starting URL: https://practice.cydeo.com/sign_up

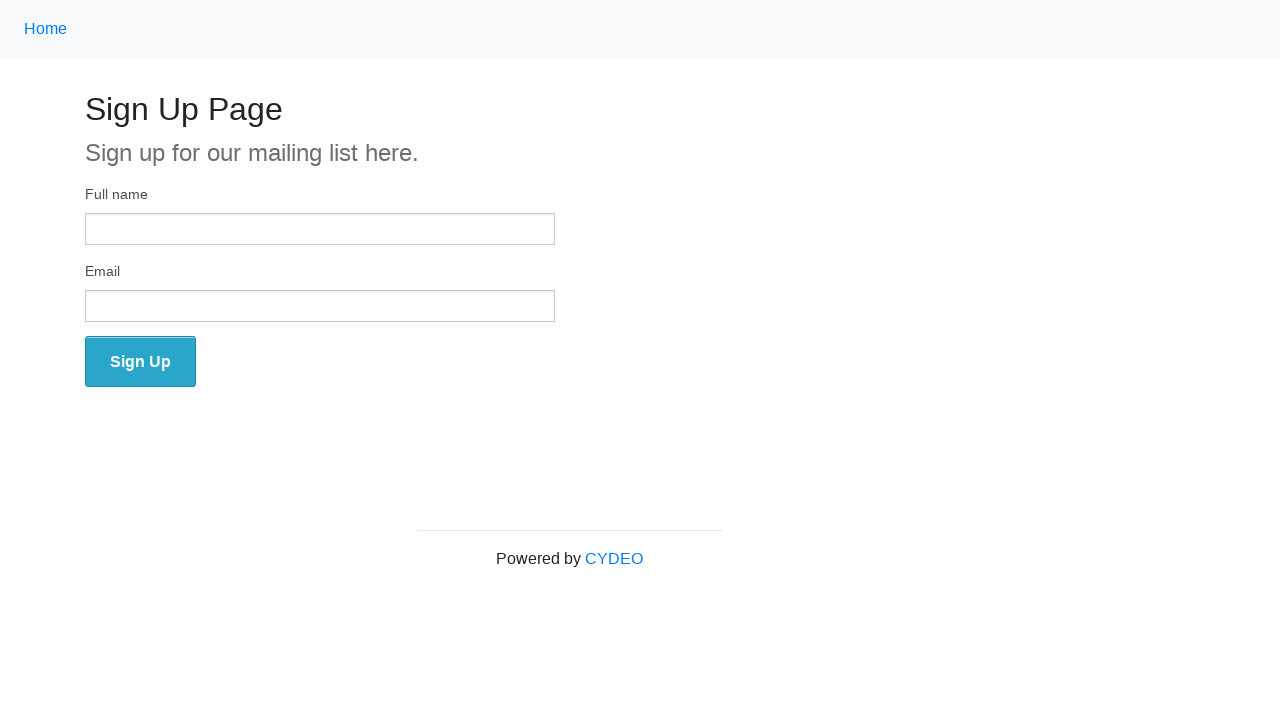

Filled full name field with 'Mike Smith' on input[name='full_name']
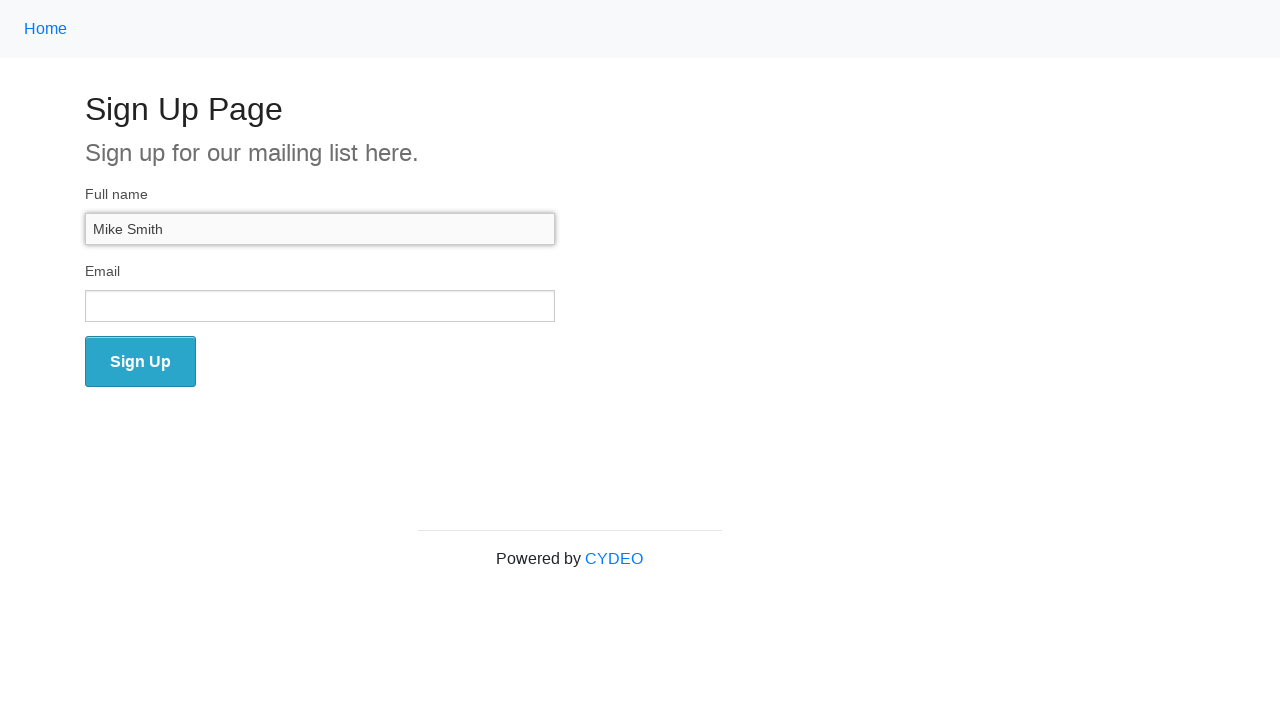

Filled email field with 'mike@smith.com' on input[name='email']
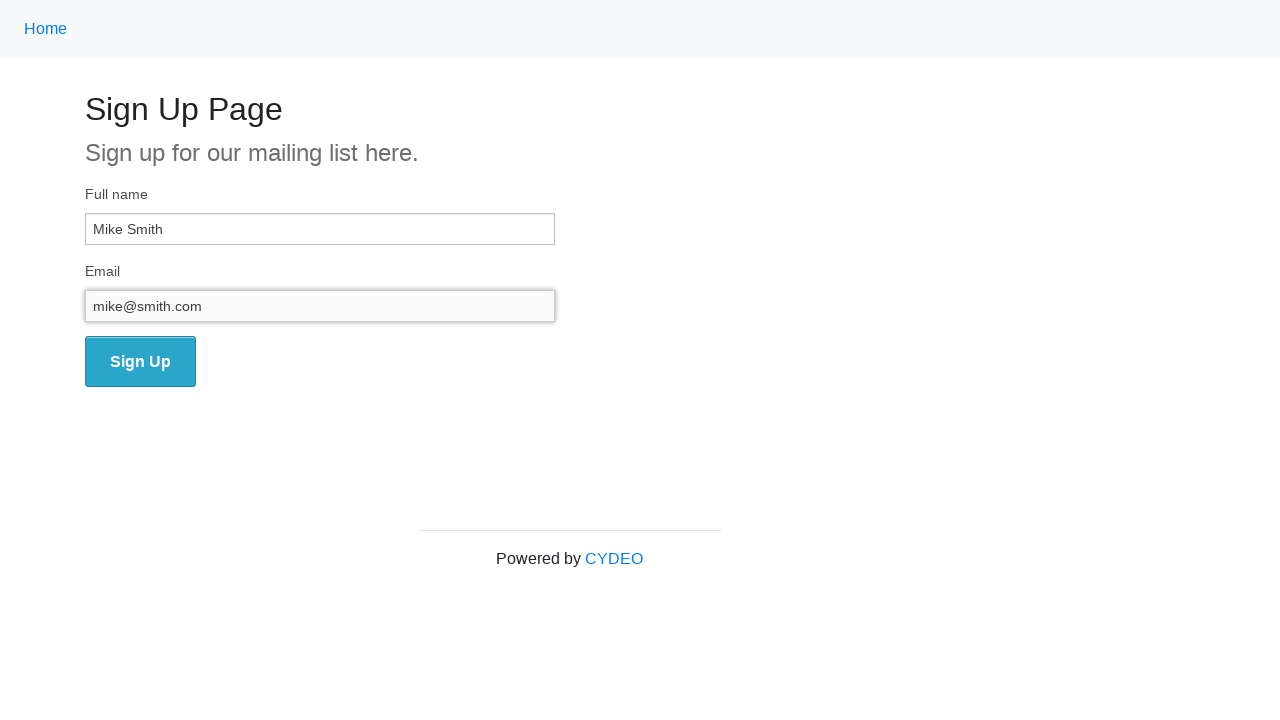

Clicked the sign up button to submit the form at (140, 362) on [name='wooden_spoon']
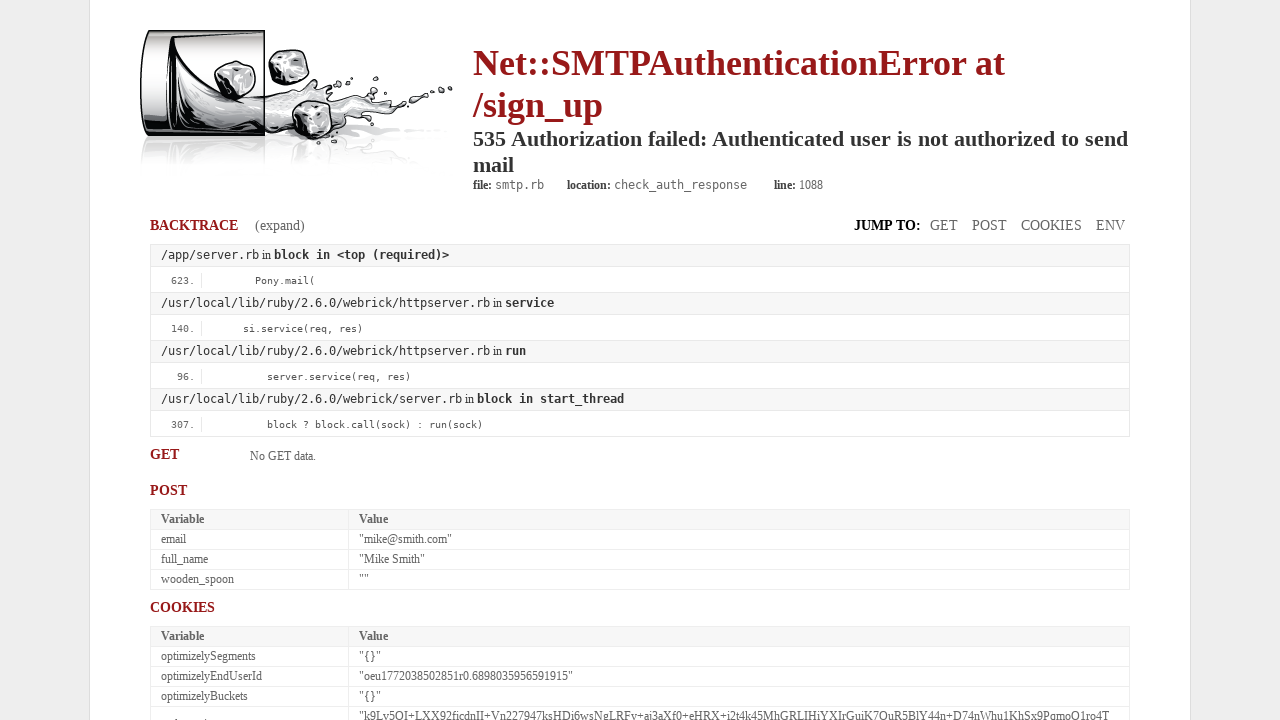

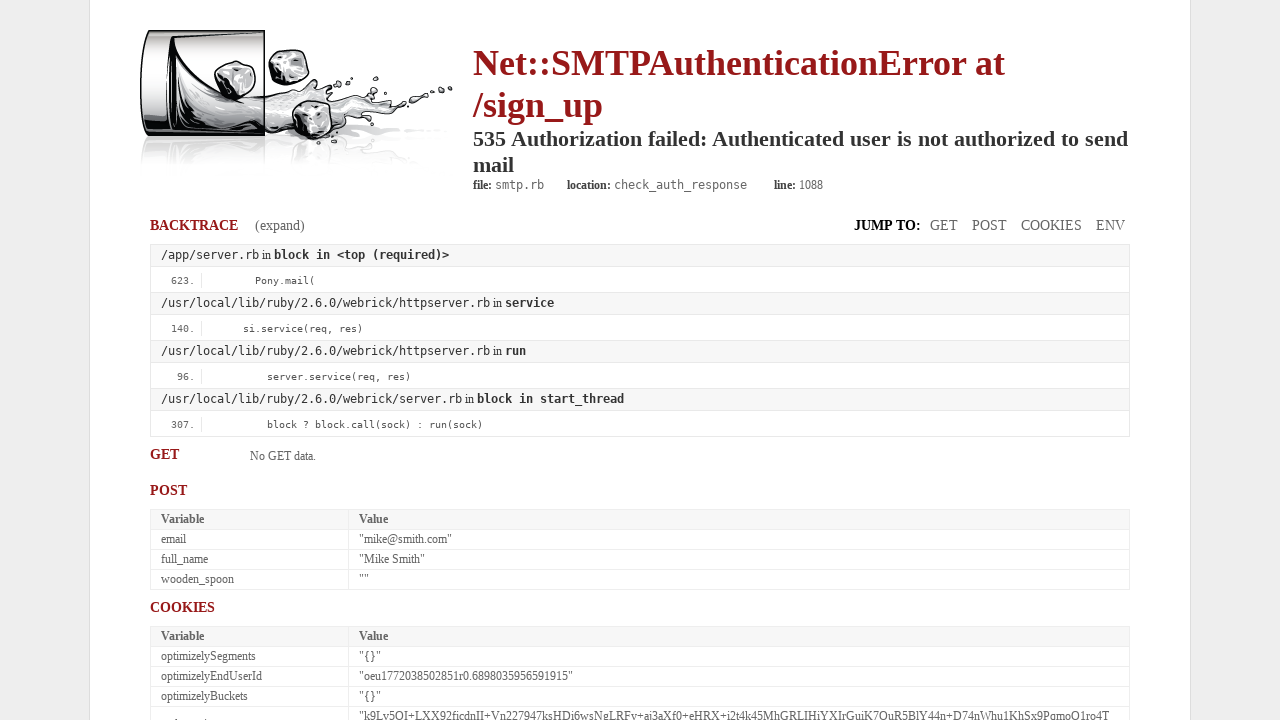